Tests typing multi-line text into a textarea by entering text with newline characters on a test page

Starting URL: http://www.omayo.blogspot.com/

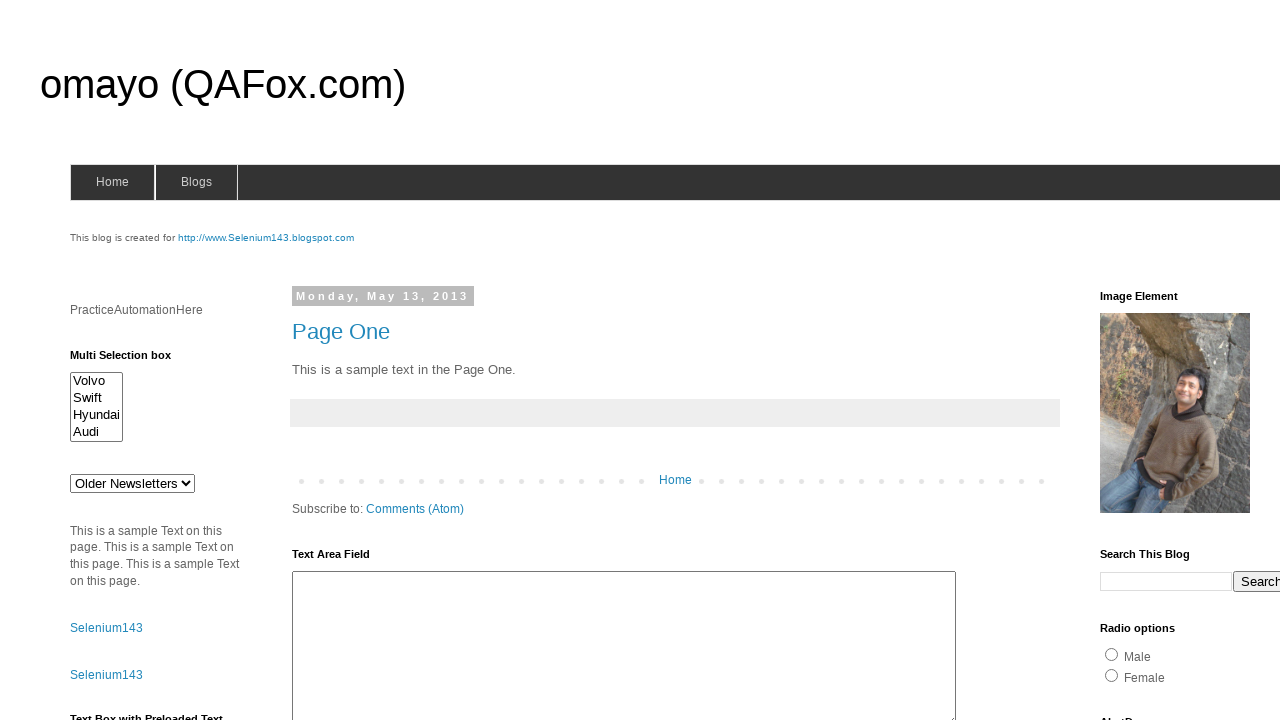

Filled textarea with multi-line text containing newline characters on #ta1
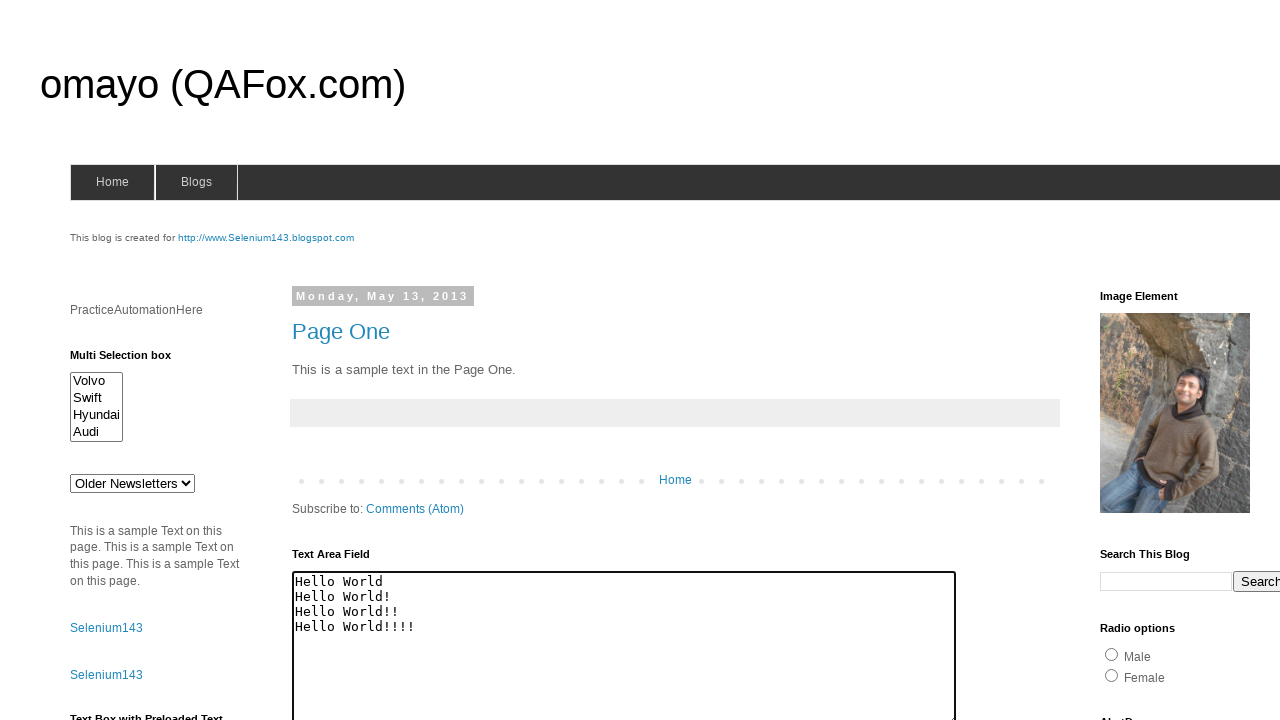

Waited 2 seconds to observe the result
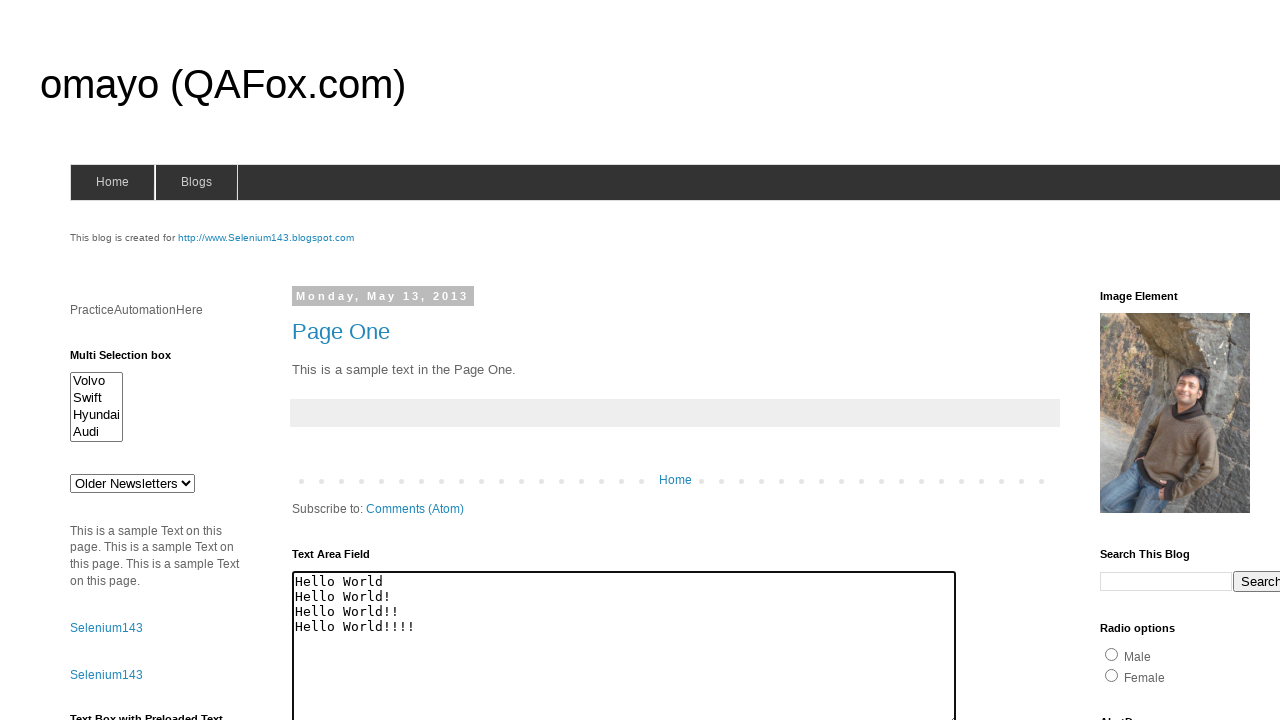

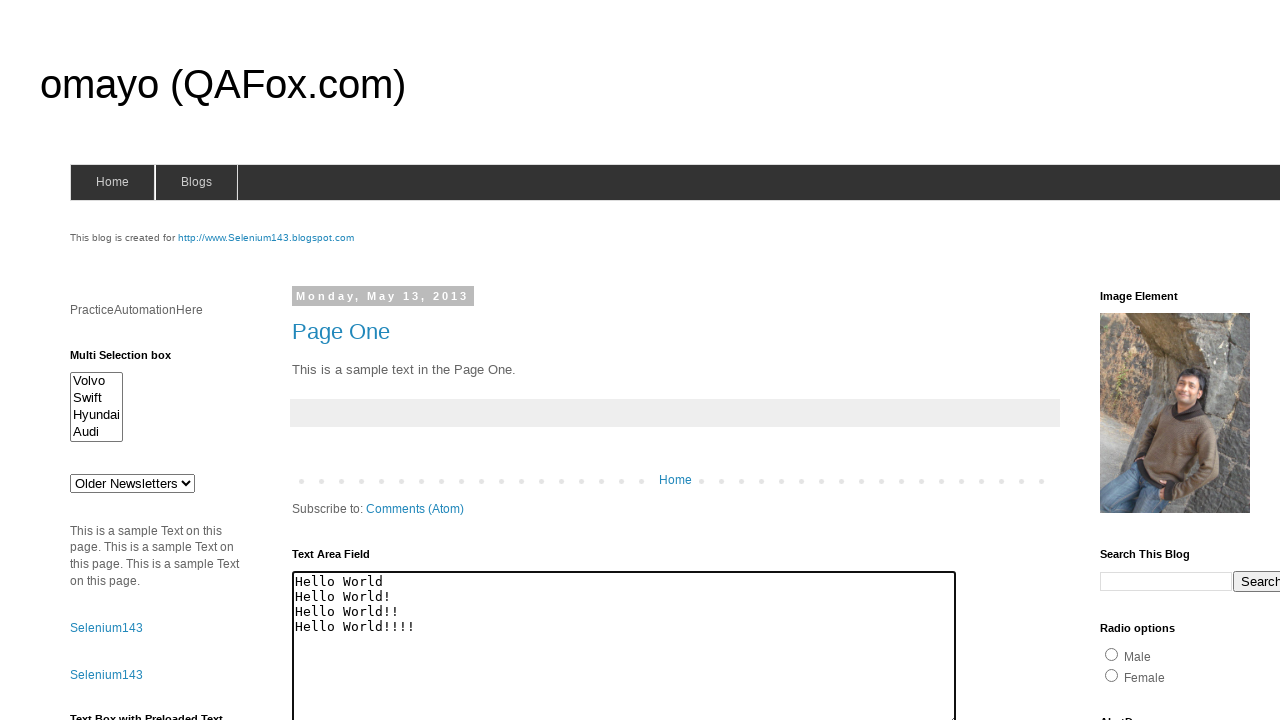